Tests that the todo counter displays the correct number of items as todos are added

Starting URL: https://demo.playwright.dev/todomvc

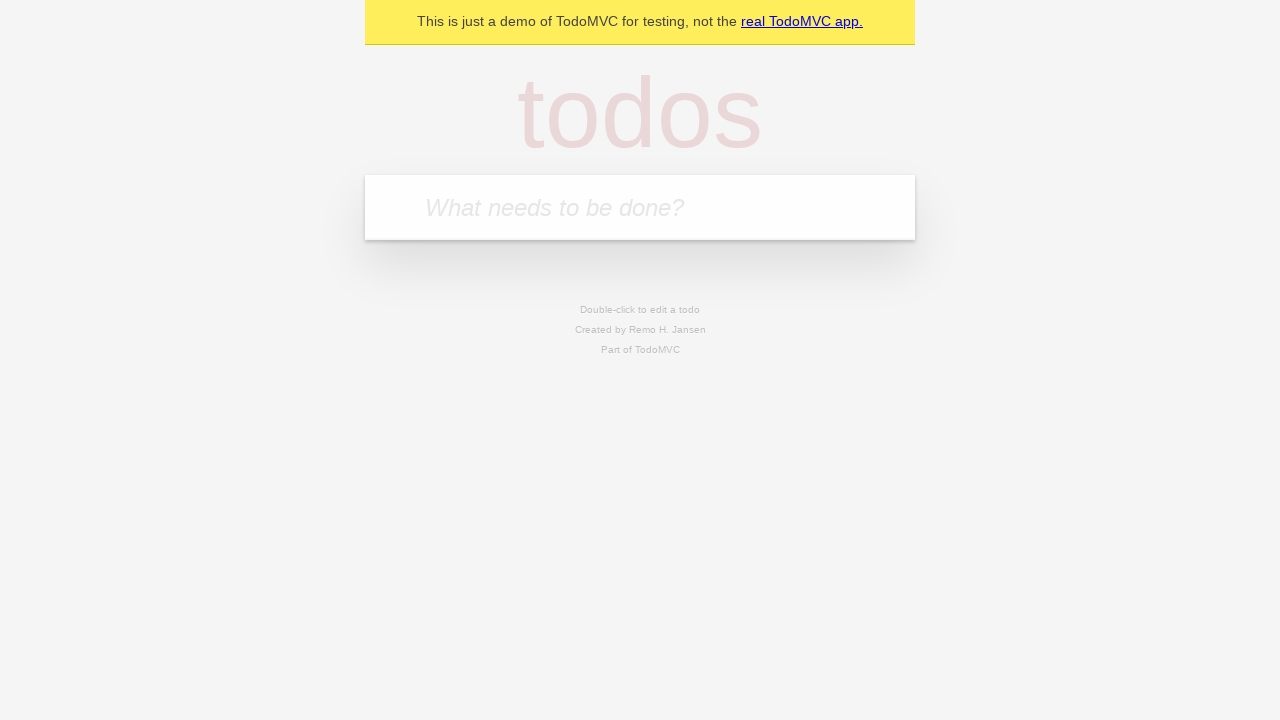

Located the 'What needs to be done?' input field
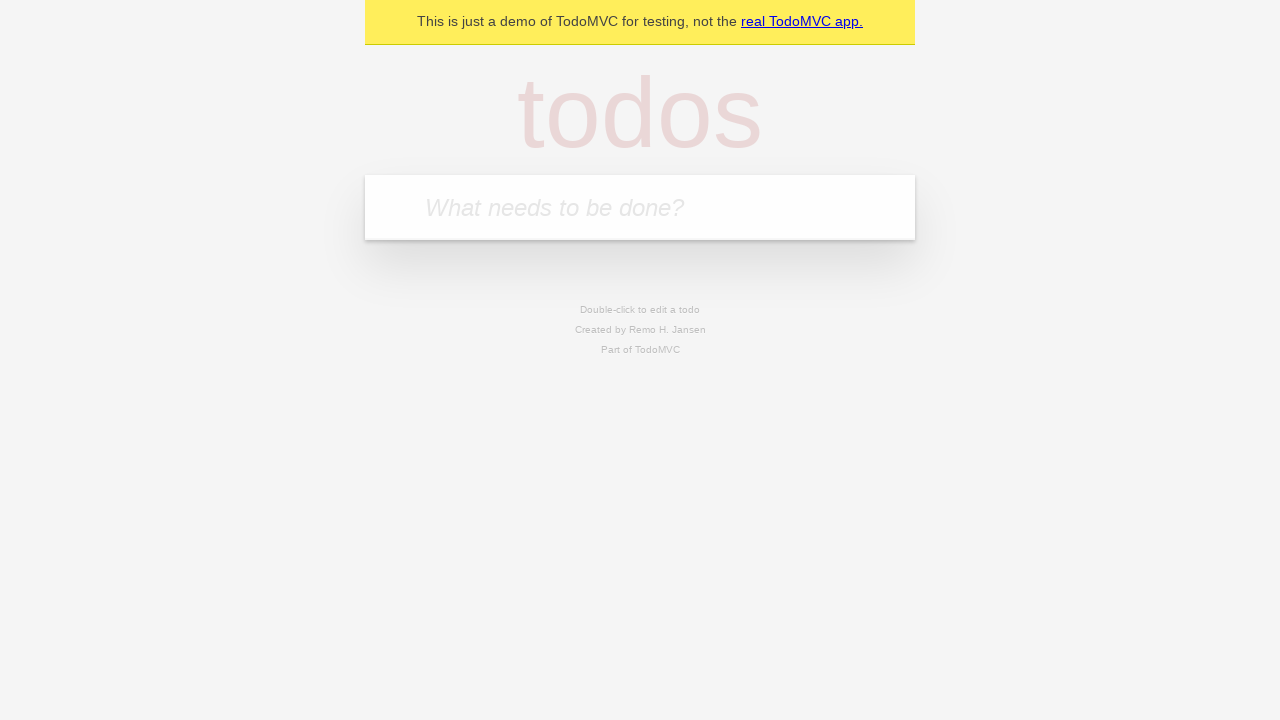

Filled input with 'buy some cheese' on internal:attr=[placeholder="What needs to be done?"i]
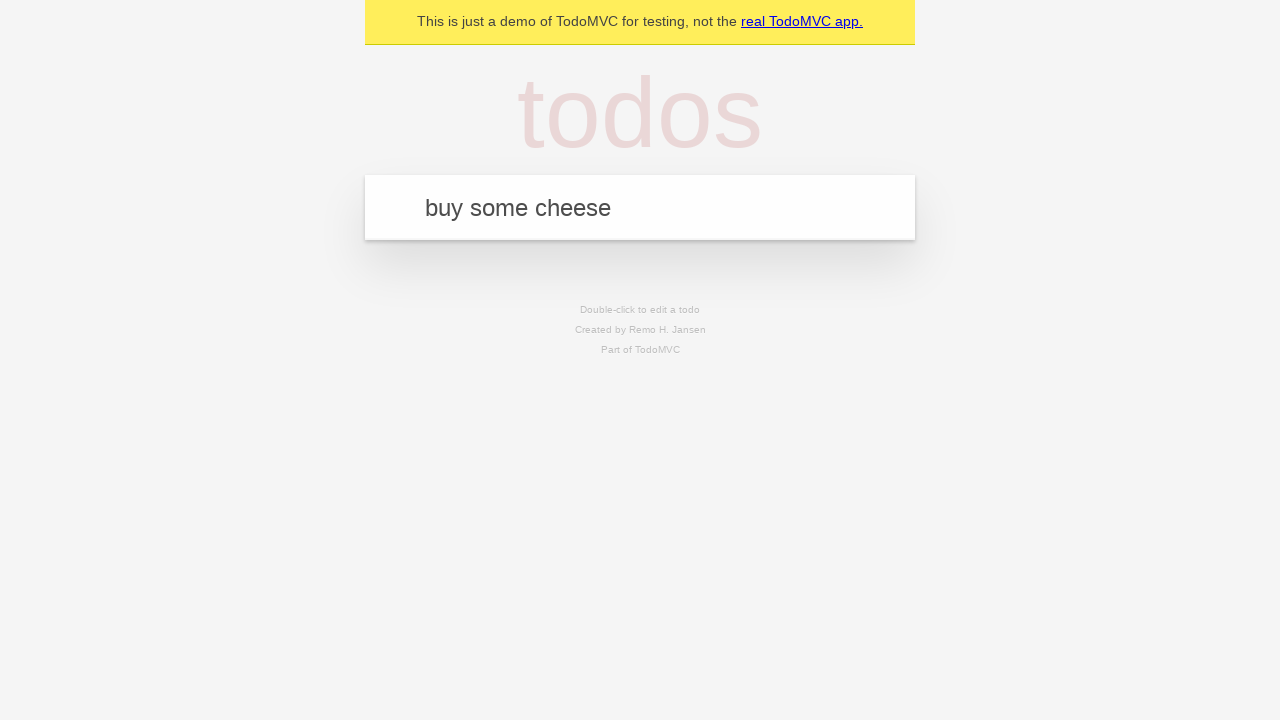

Pressed Enter to create first todo item on internal:attr=[placeholder="What needs to be done?"i]
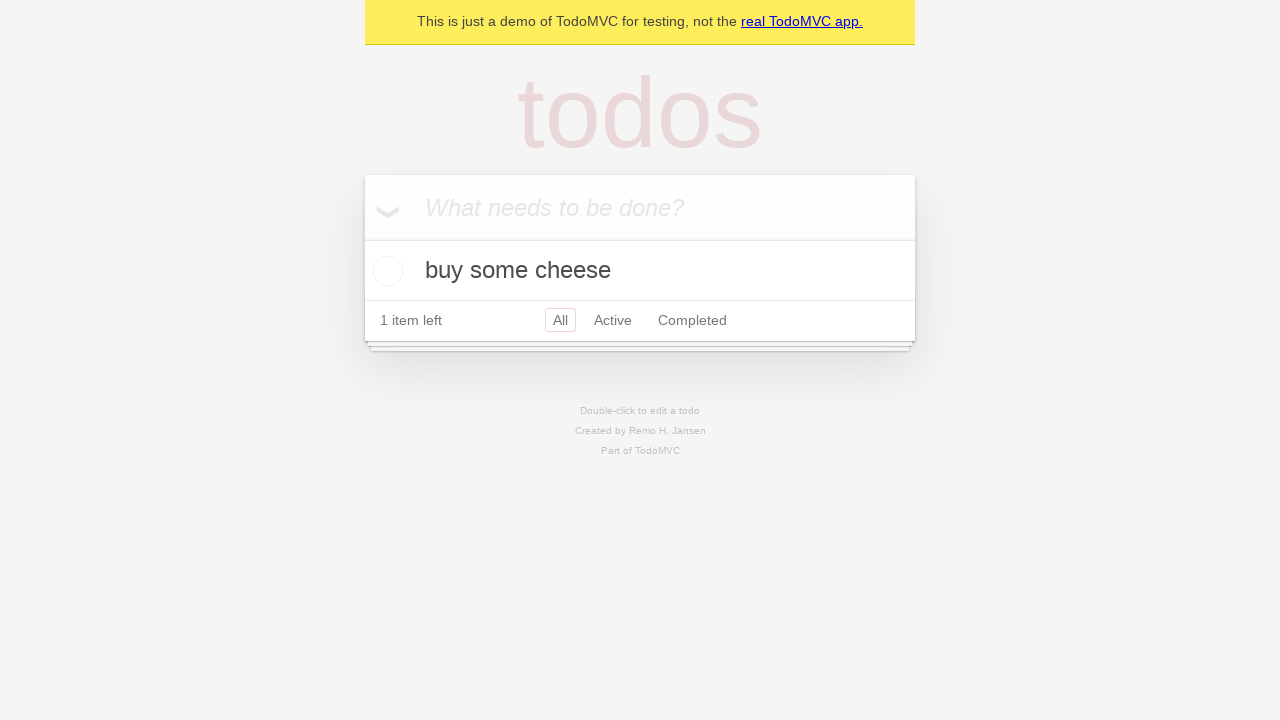

Todo counter element appeared on page
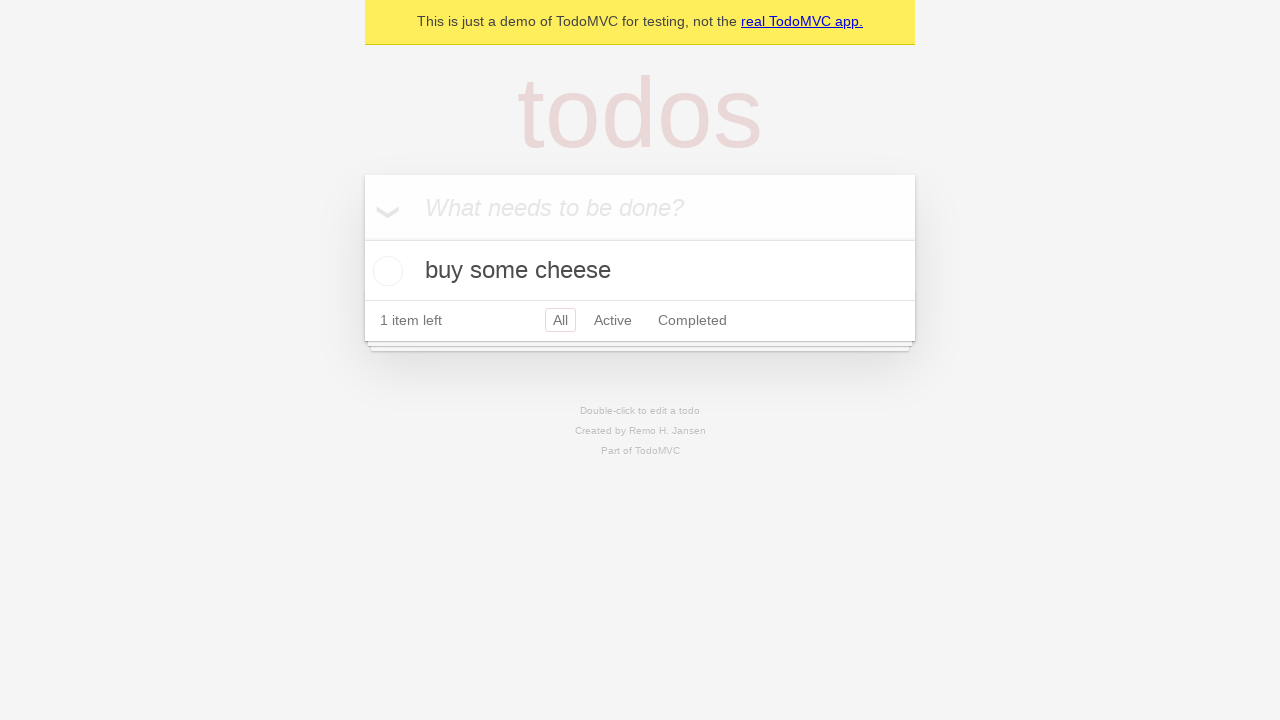

Filled input with 'feed the cat' on internal:attr=[placeholder="What needs to be done?"i]
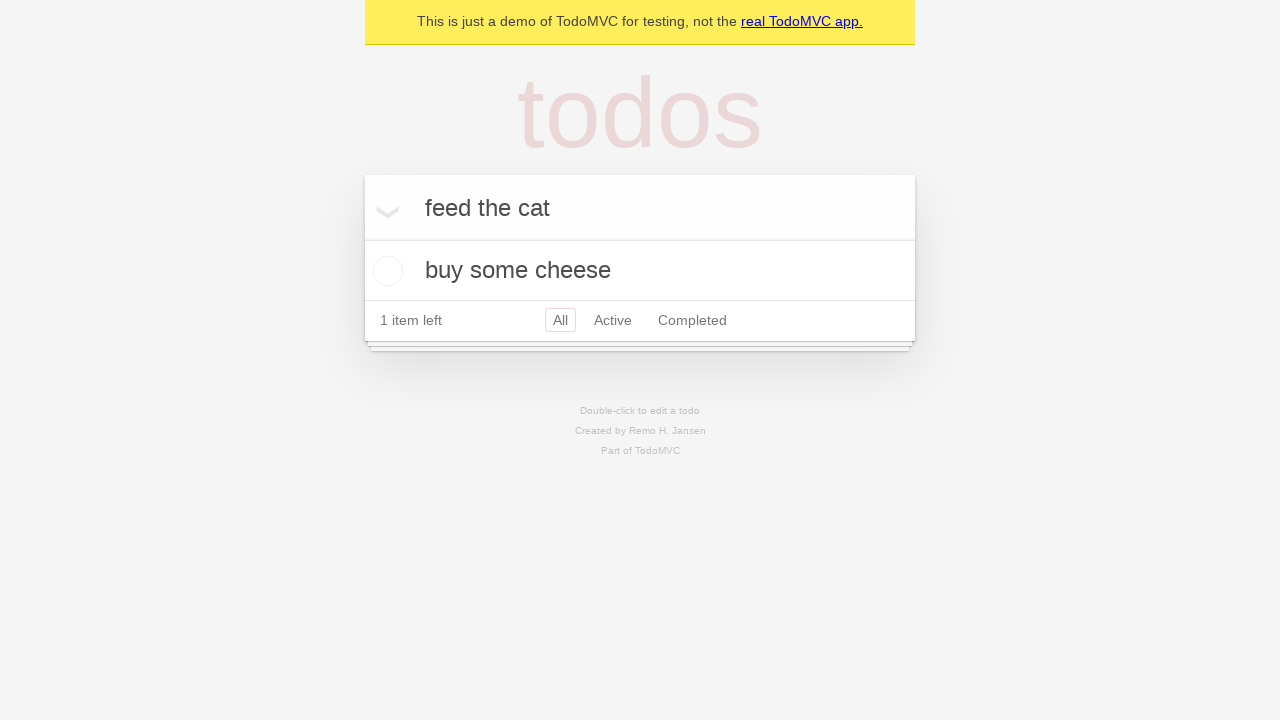

Pressed Enter to create second todo item on internal:attr=[placeholder="What needs to be done?"i]
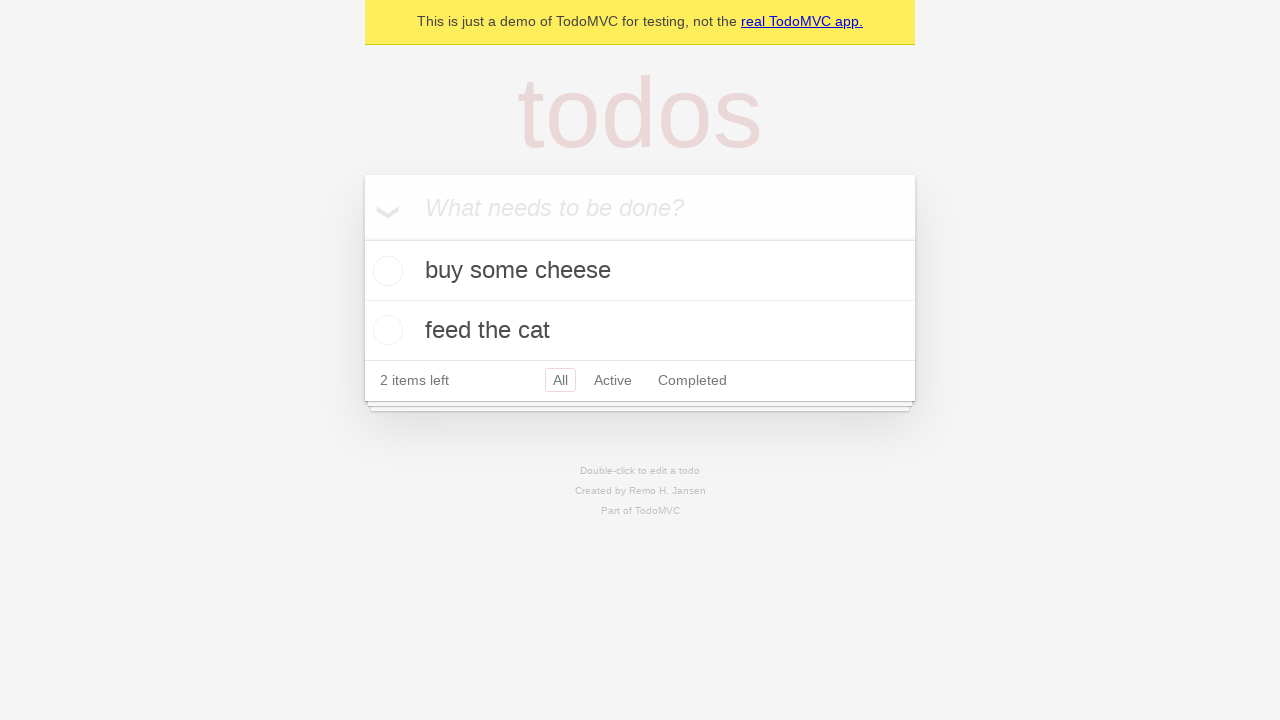

Todo counter updated to display 2 items
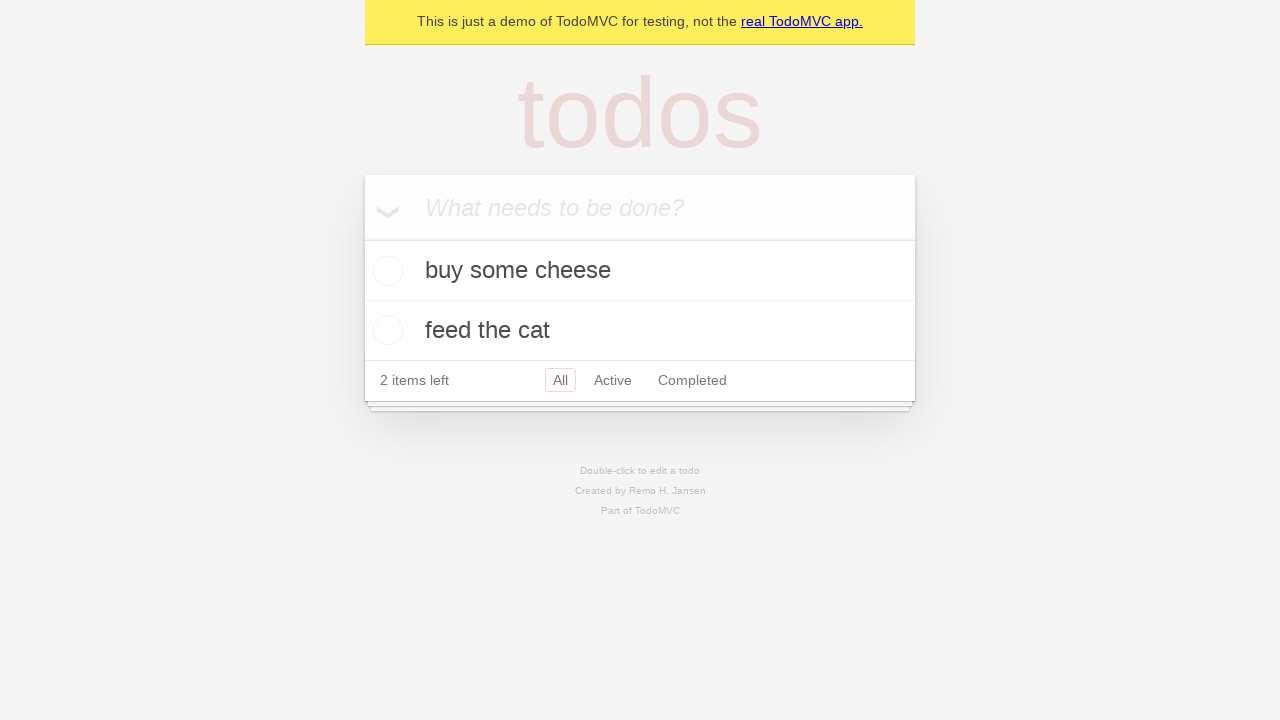

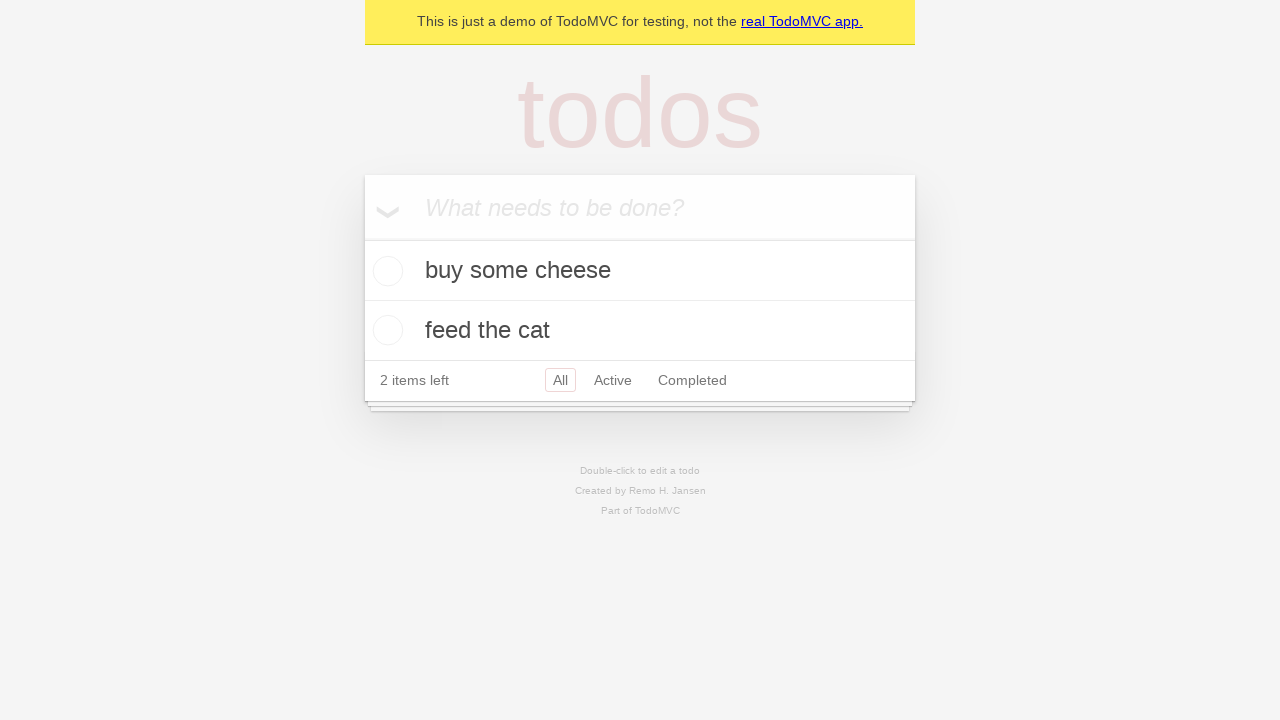